Tests JS Prompt by clicking the prompt button, entering text, accepting, and verifying the entered text appears in the result

Starting URL: https://the-internet.herokuapp.com/javascript_alerts

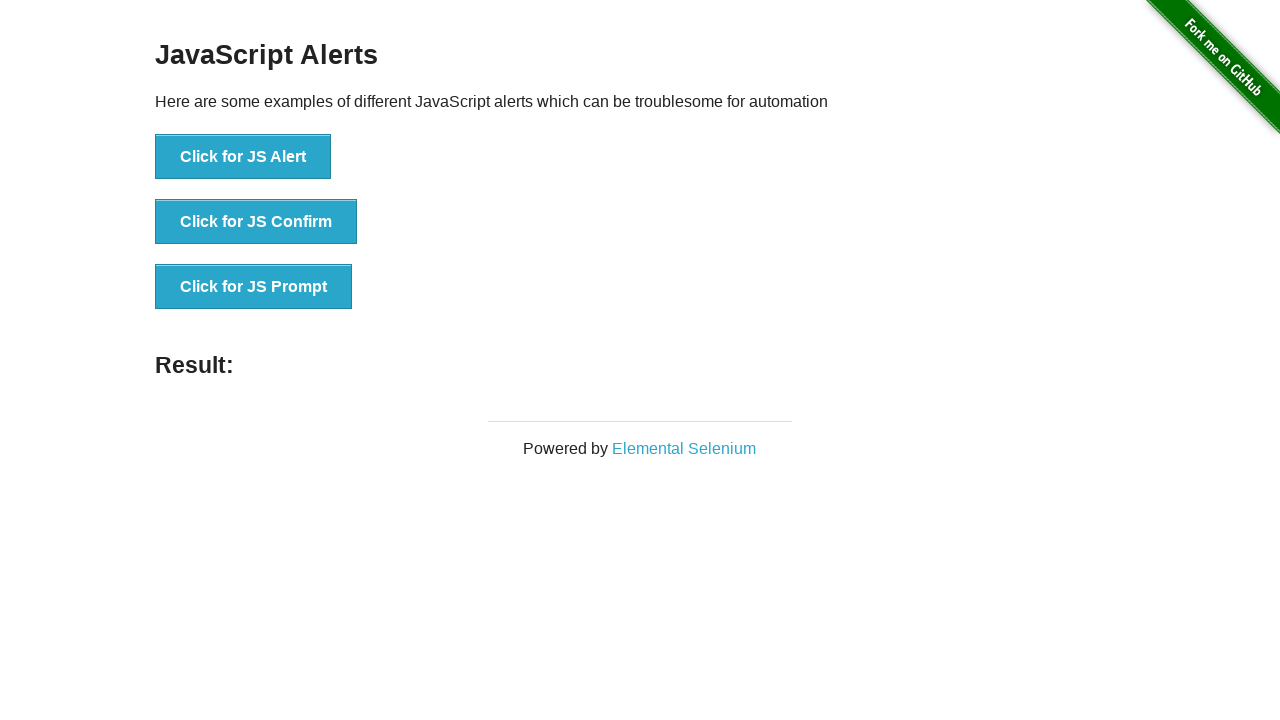

Set up dialog handler to accept prompt with text 'testing123'
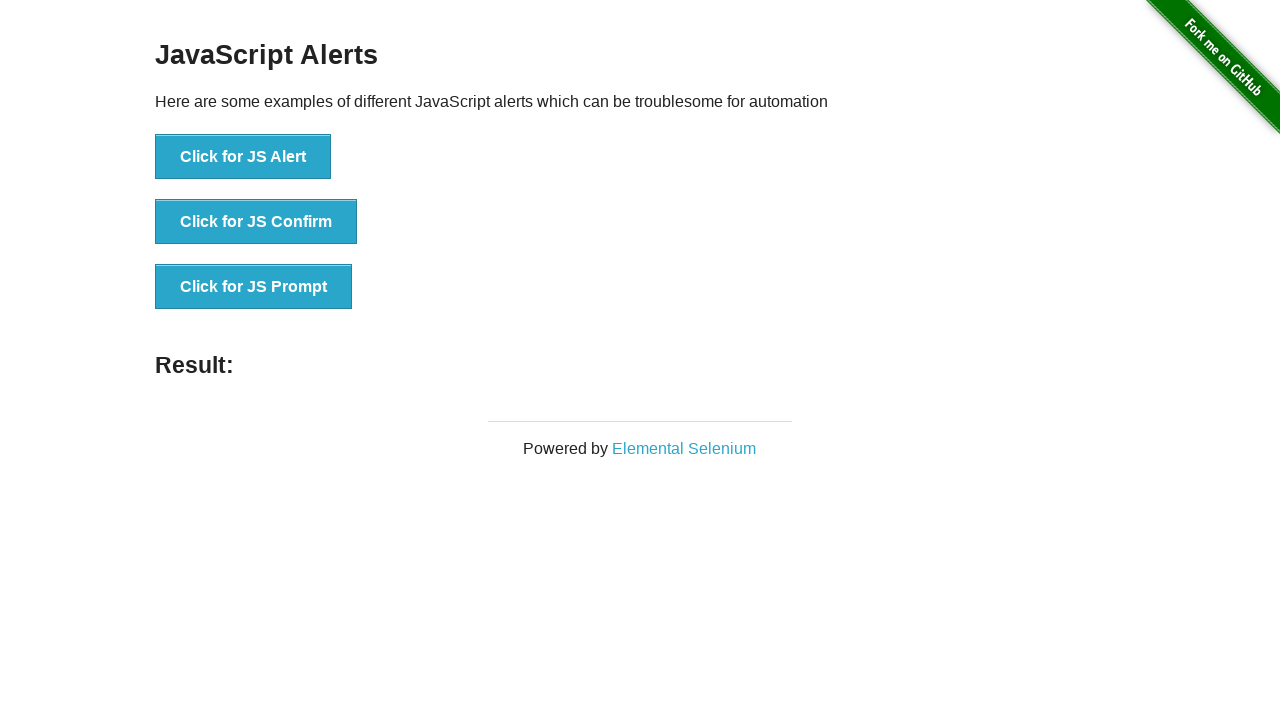

Clicked JS Prompt button at (254, 287) on button[onclick*='jsPrompt']
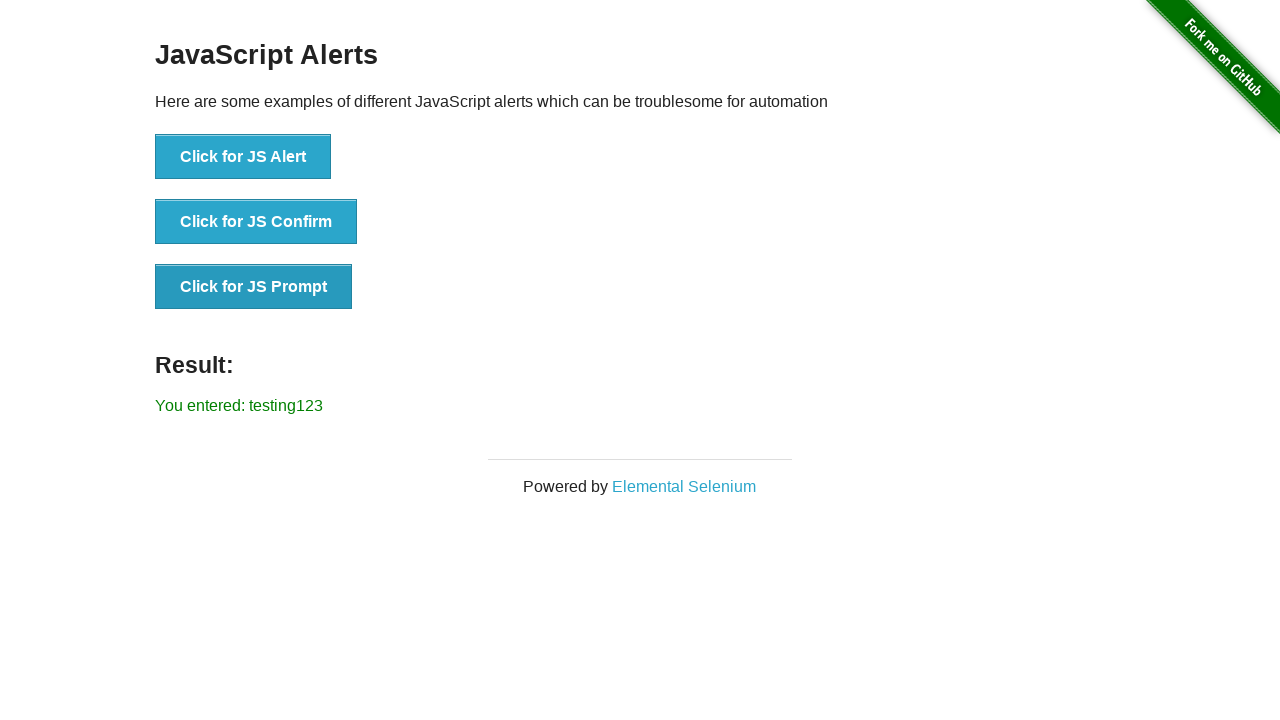

Result message appeared with entered text 'testing123'
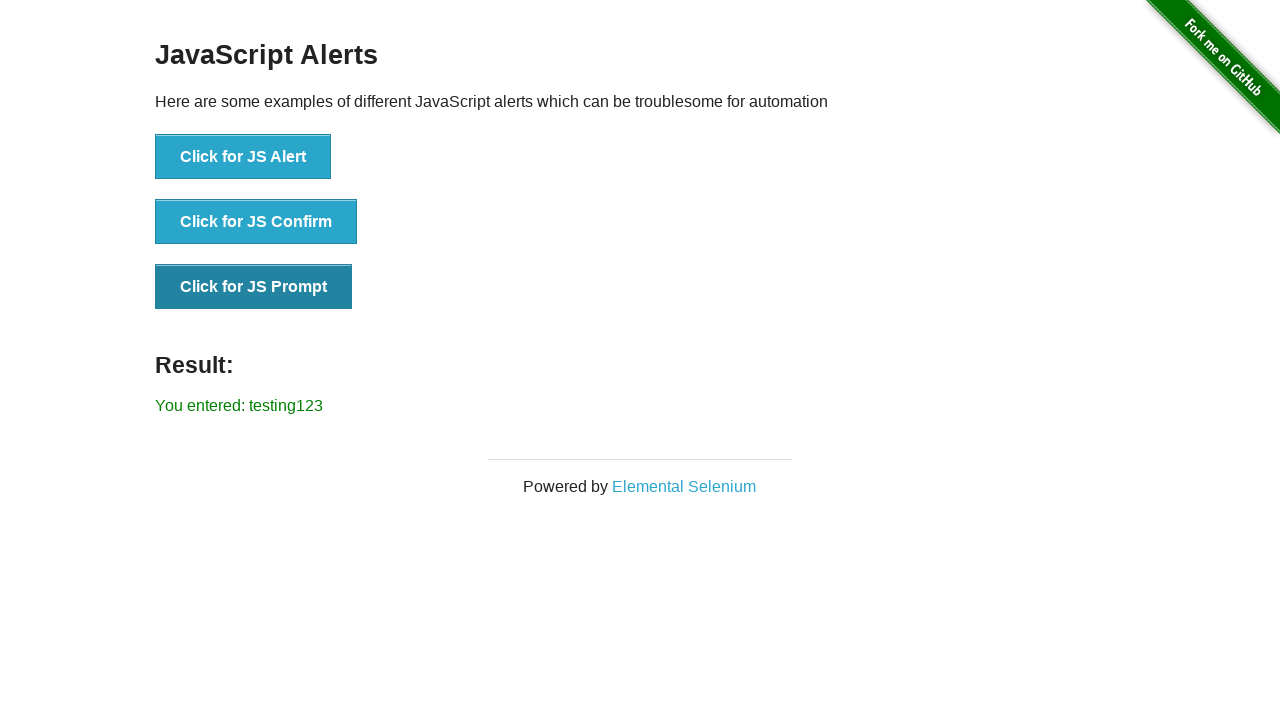

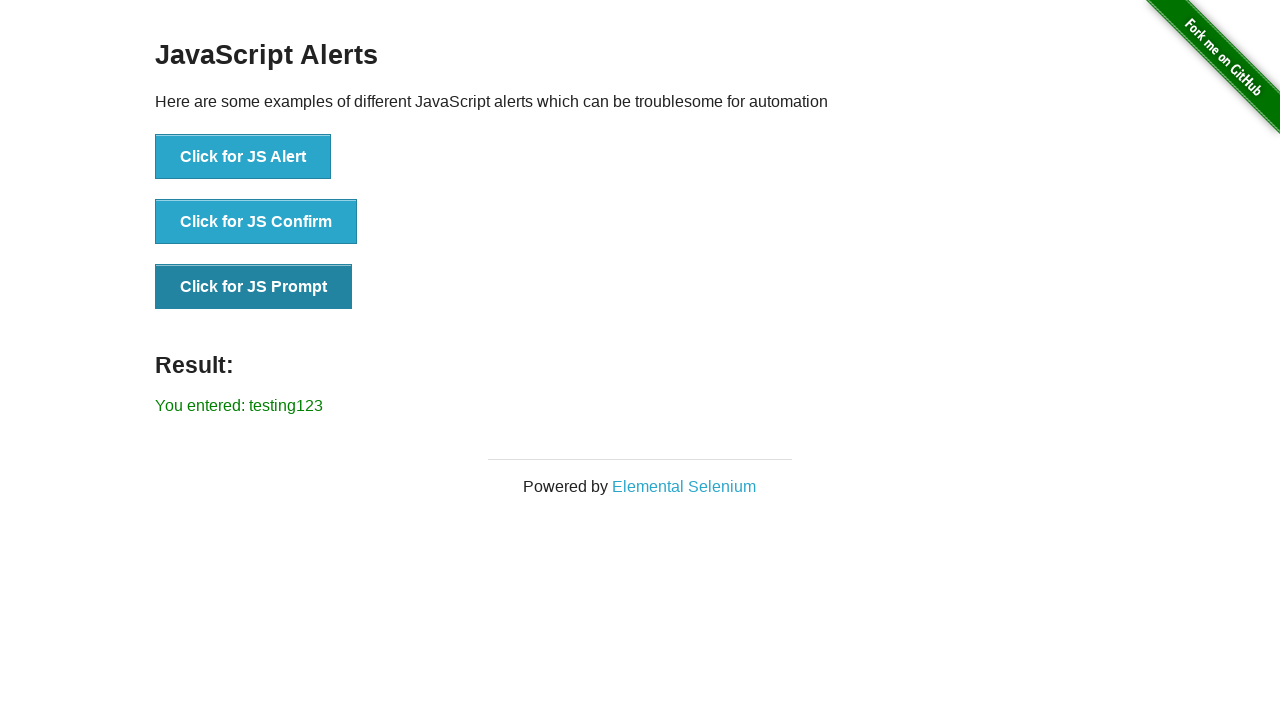